Tests clicking a button that contains a non-breaking space in its text using XPath with the unicode character \u00A0 to properly match the button text "My Button".

Starting URL: http://www.uitestingplayground.com/nbsp

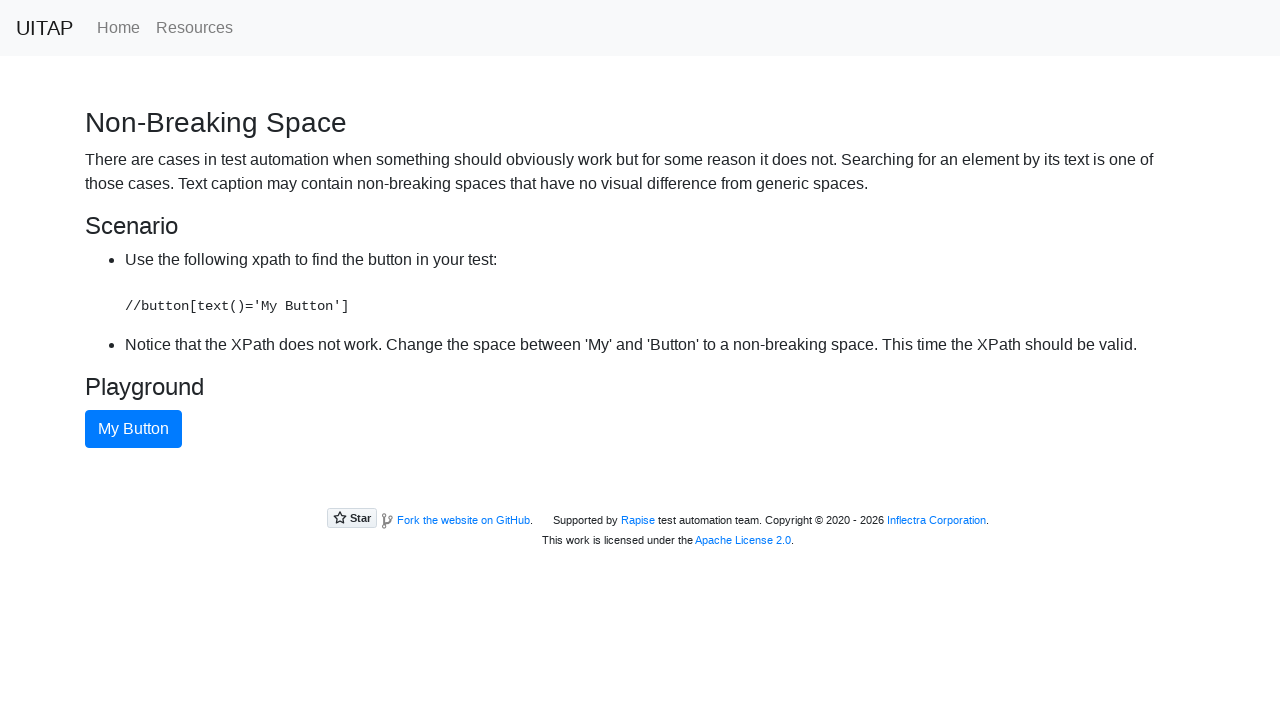

Clicked button containing non-breaking space in text 'My Button' using XPath with unicode character at (134, 429) on xpath=//button[text()='My Button']
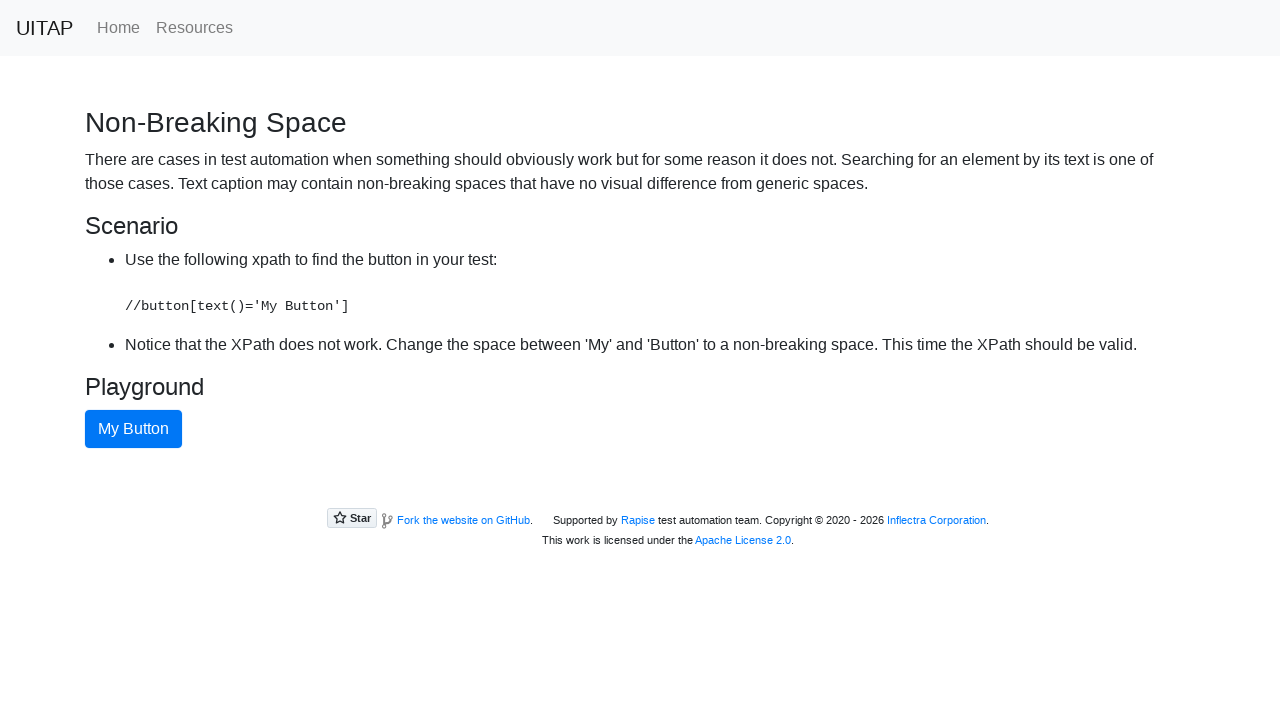

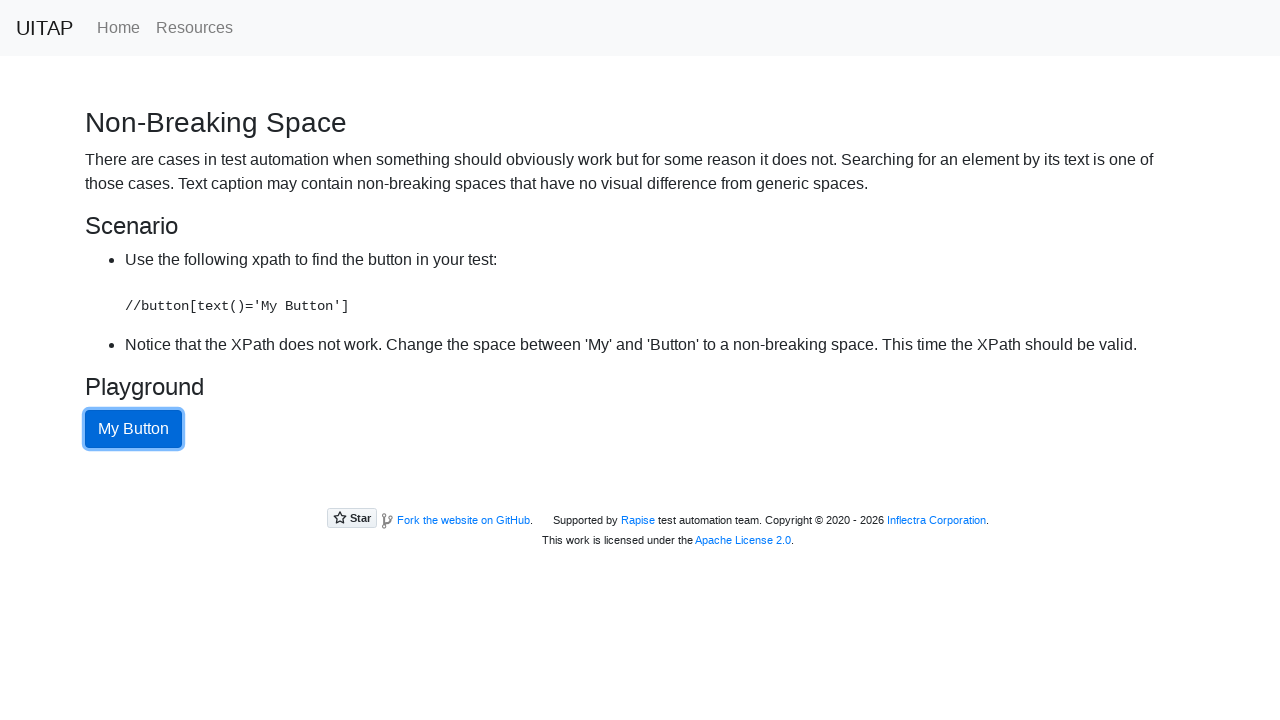